Tests iframe switching and new window handling by navigating to W3Schools TryIt editor, switching to an iframe, clicking a "Try it" button that opens a new window, and then switching between windows.

Starting URL: https://www.w3schools.com/jsref/tryit.asp?filename=tryjsref_win_open

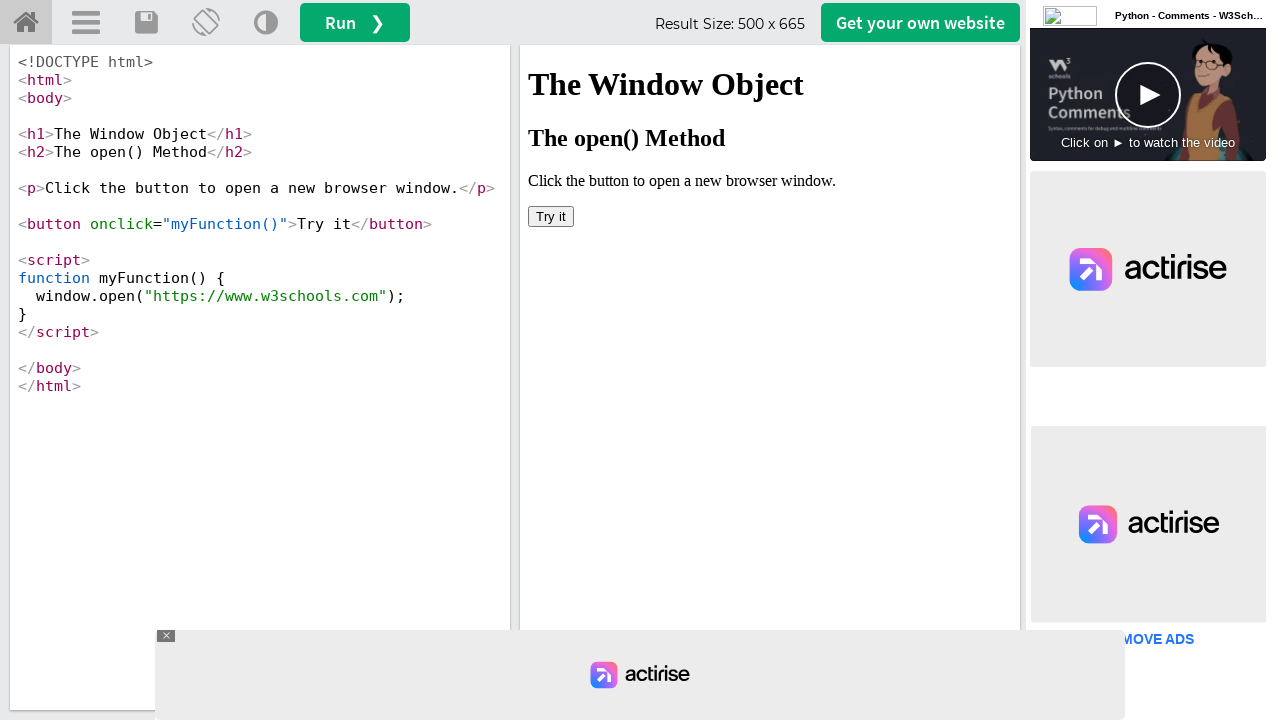

Located iframe with id 'iframeResult'
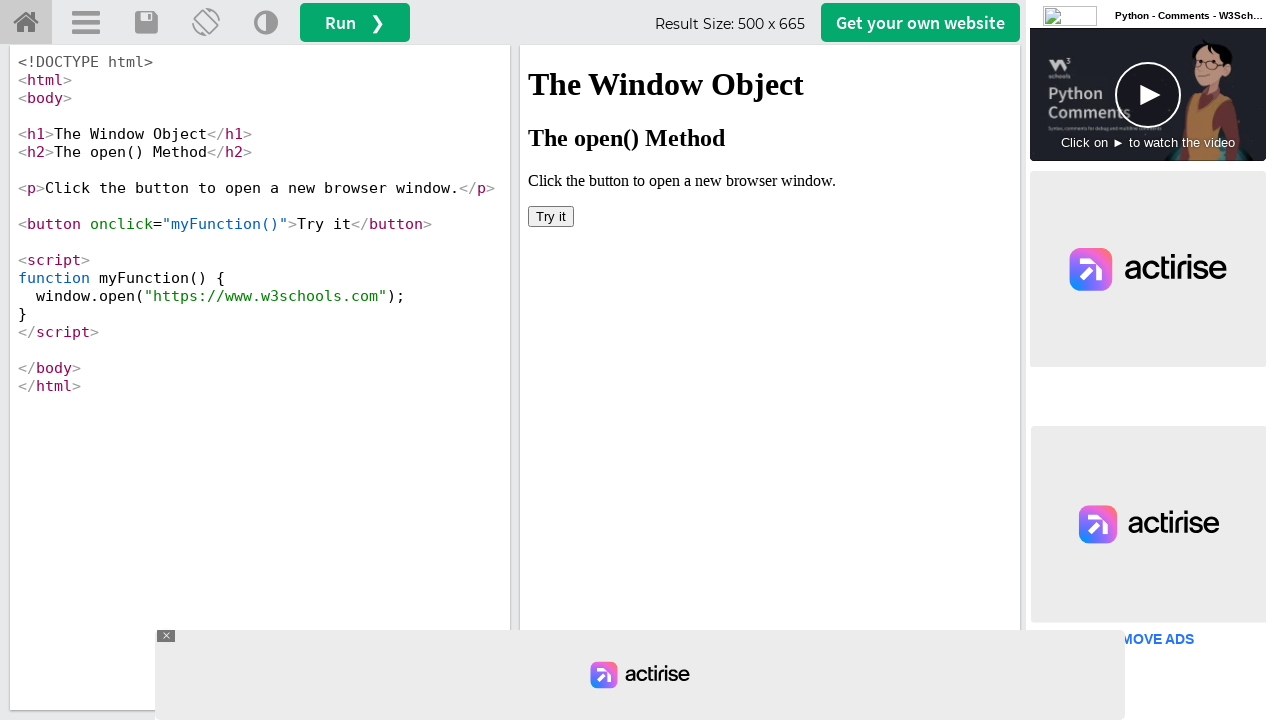

Clicked 'Try it' button inside iframe at (551, 216) on #iframeResult >> internal:control=enter-frame >> xpath=//button[.='Try it']
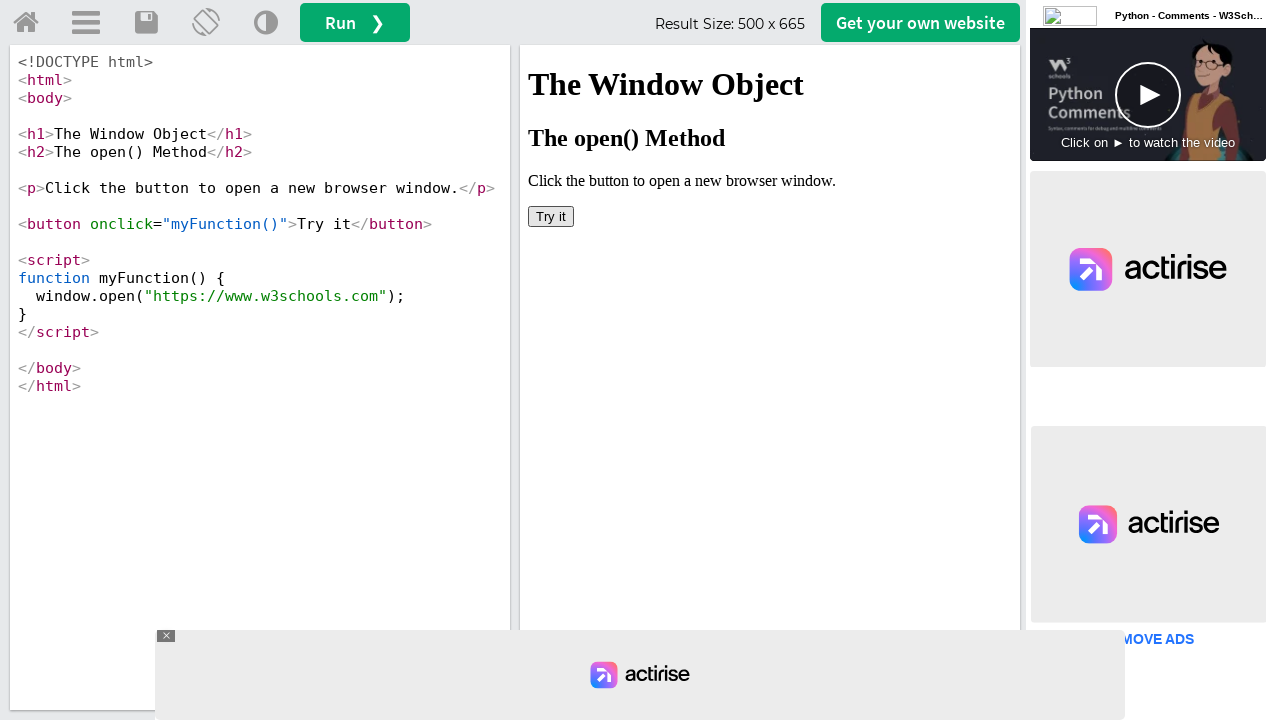

Waited 1000ms for new window to open
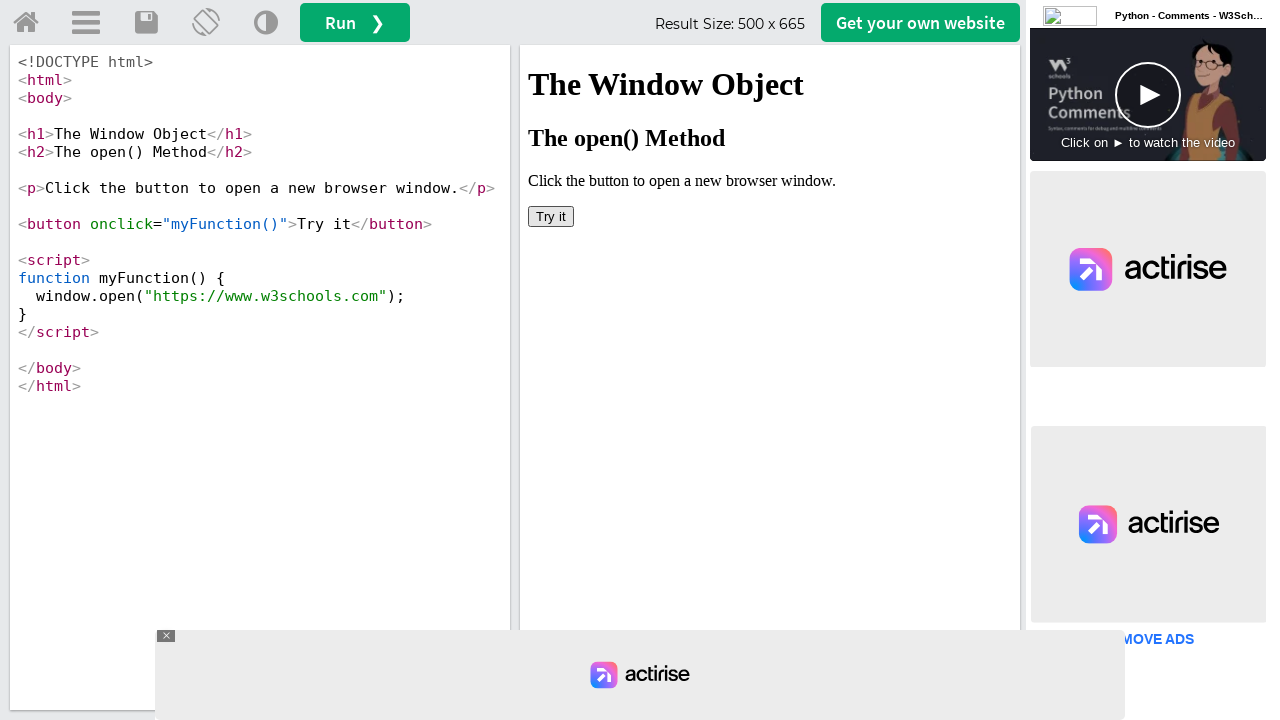

Retrieved all pages in context - total count: 2
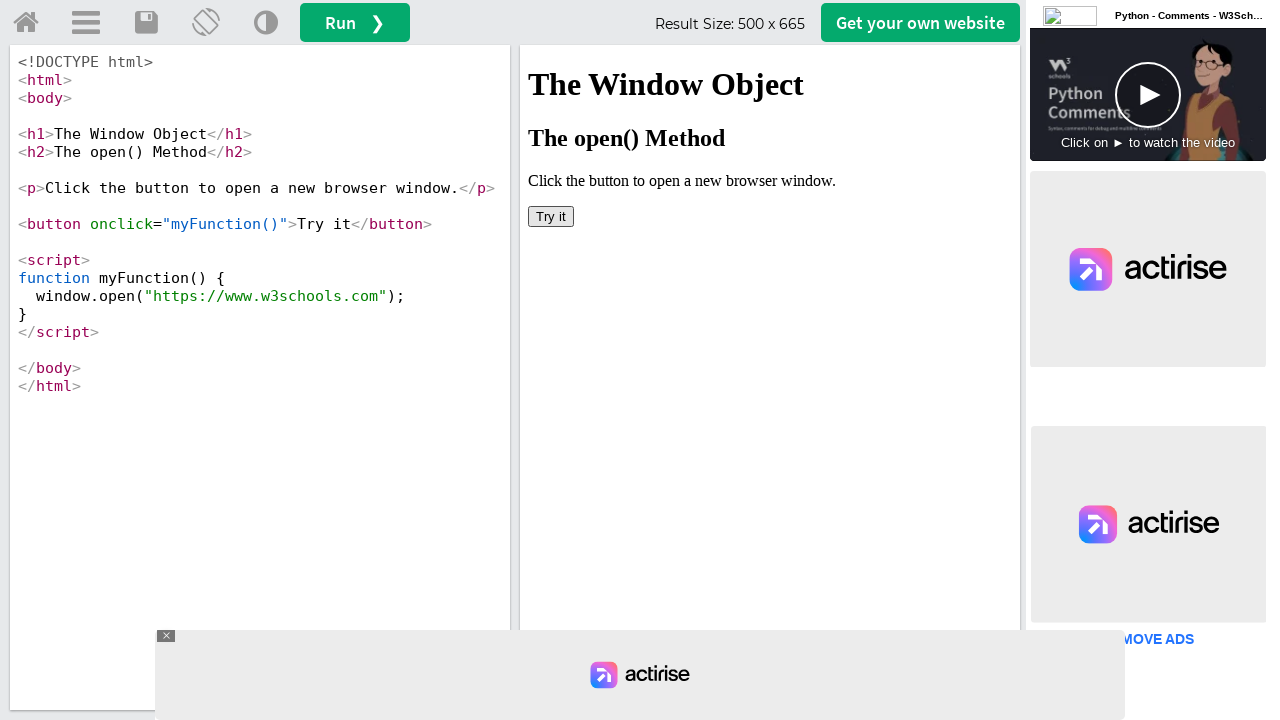

Switched to new window (second page)
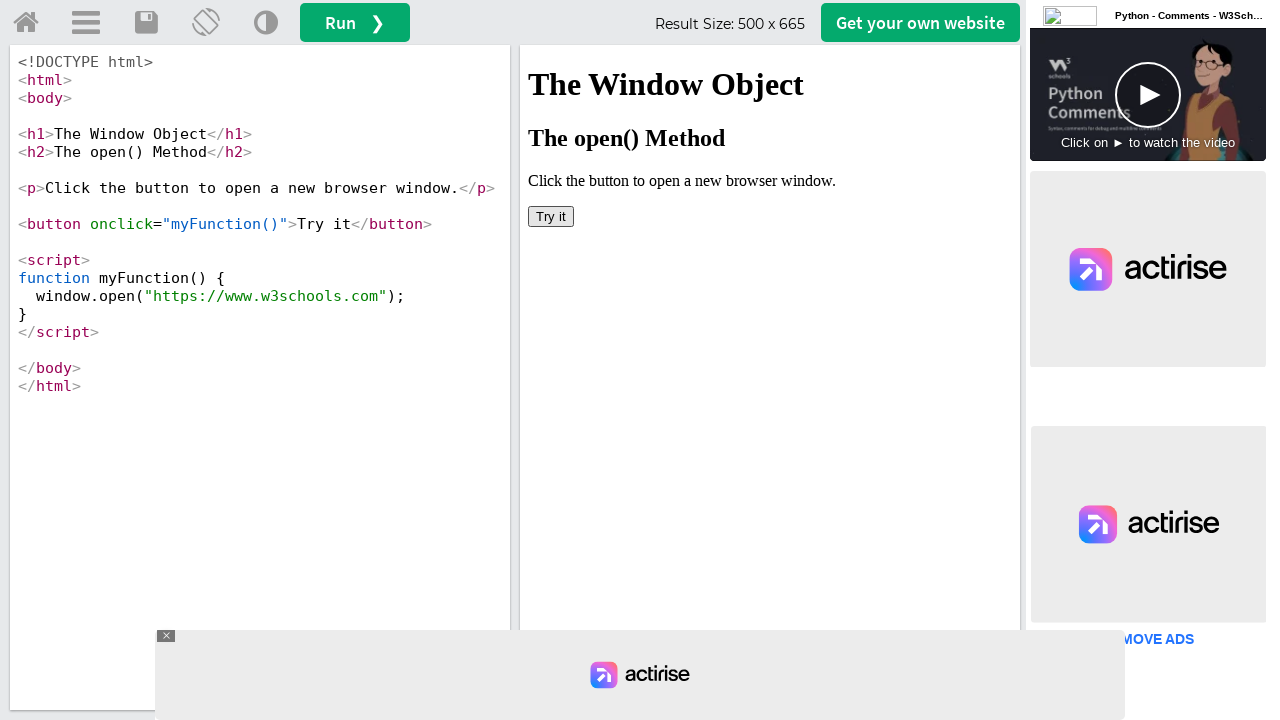

Retrieved new window URL: https://www.w3schools.com/
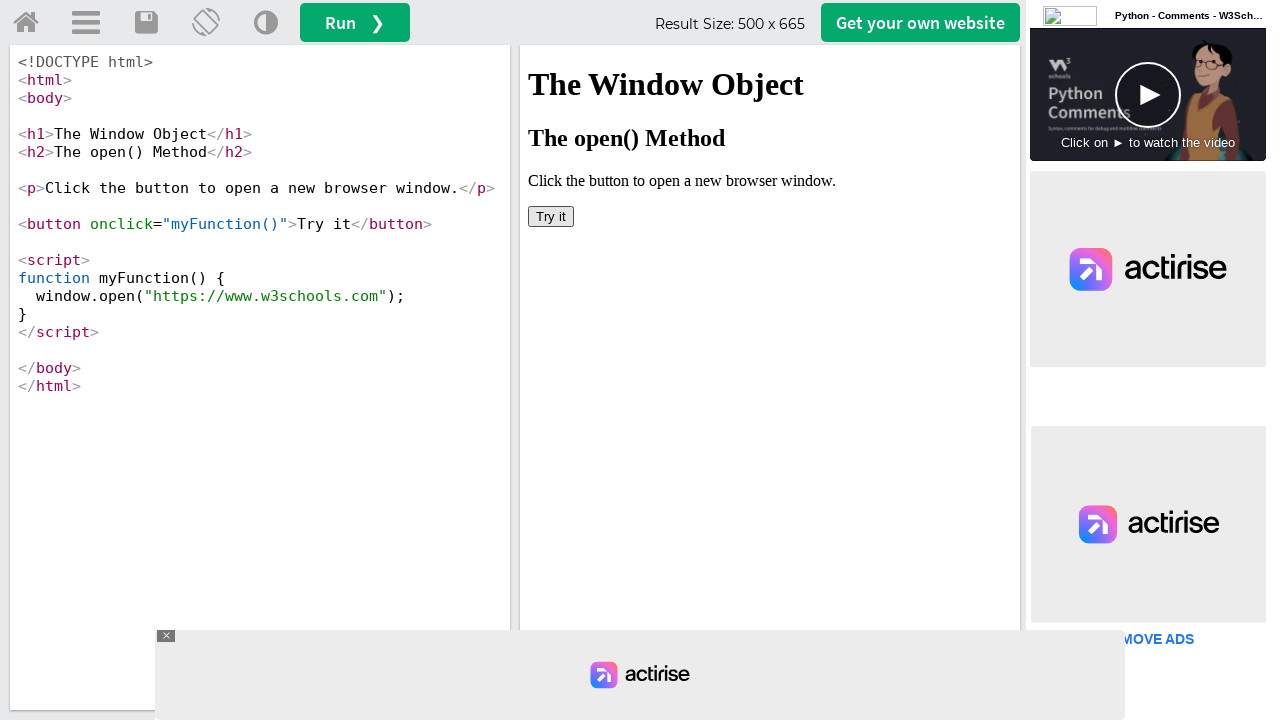

Retrieved new window title: W3Schools Online Web Tutorials
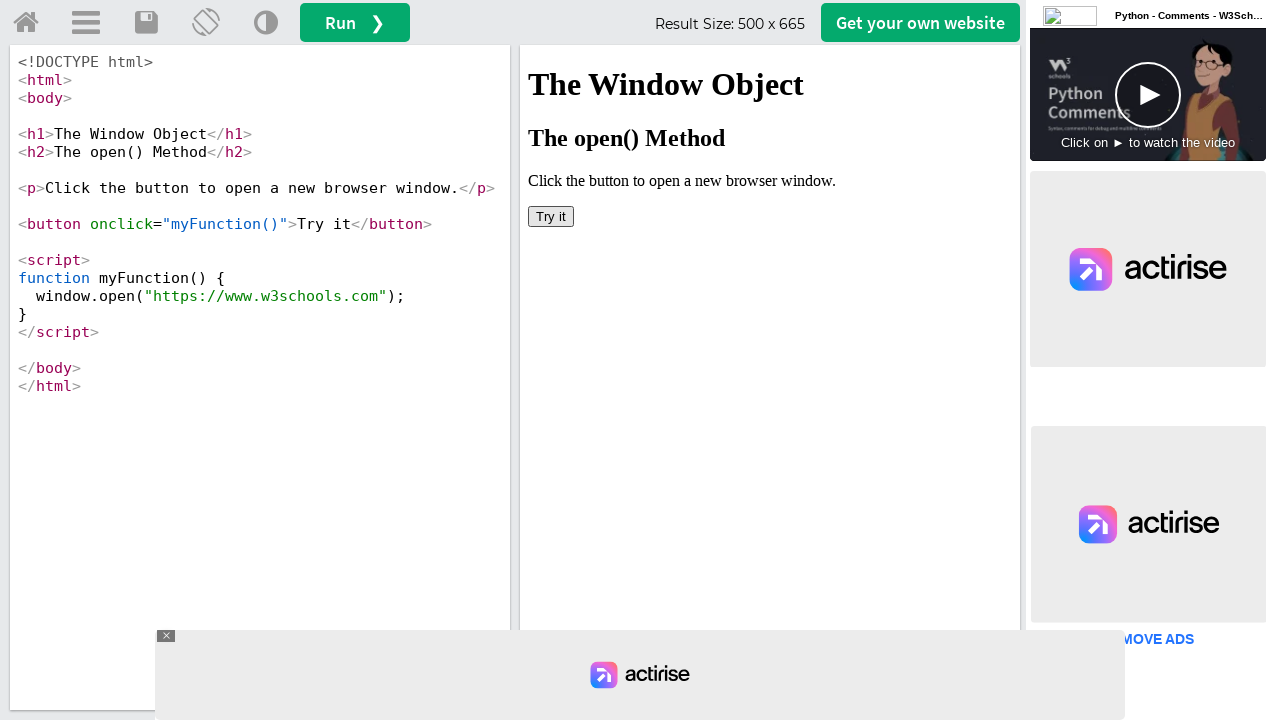

Retrieved original window (first page)
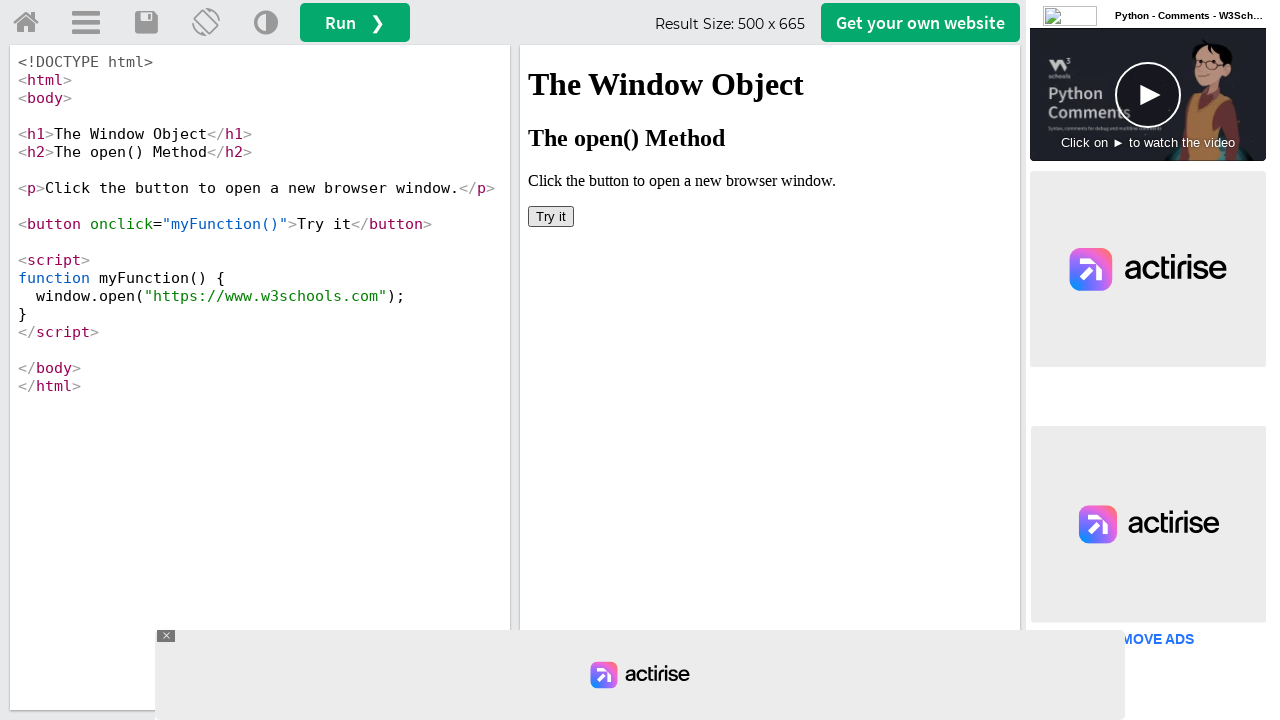

Brought original window to front
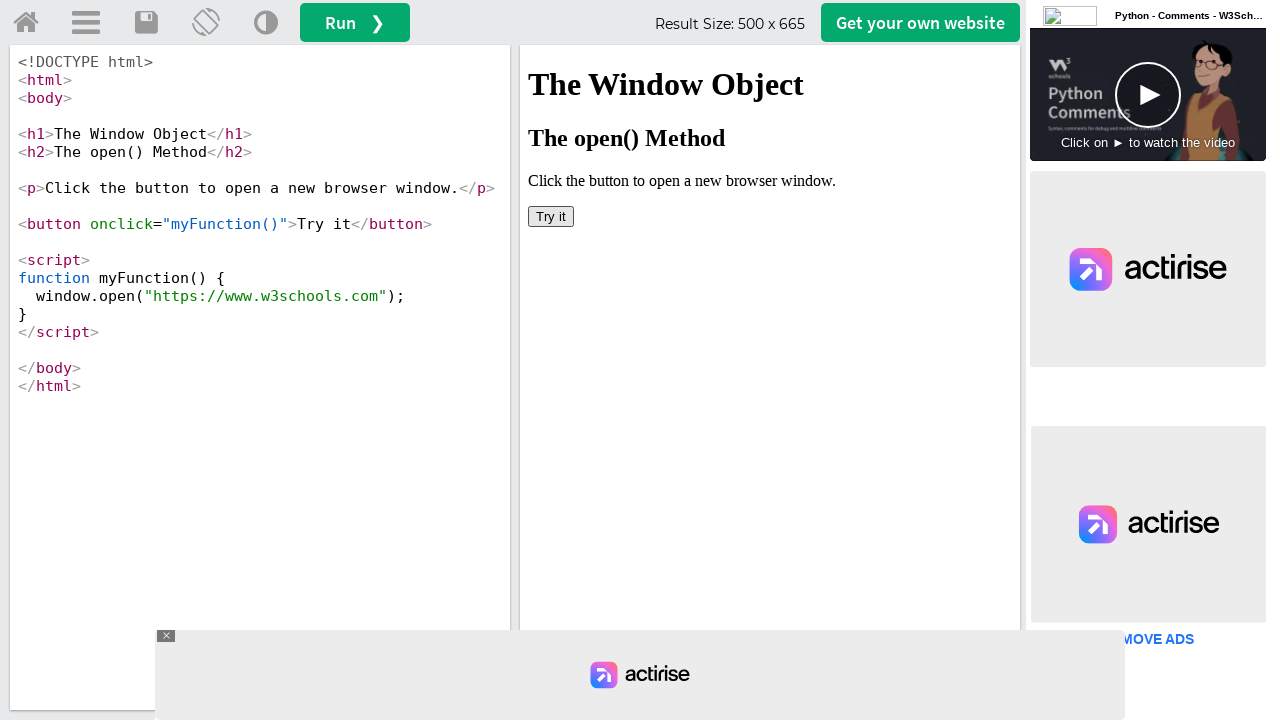

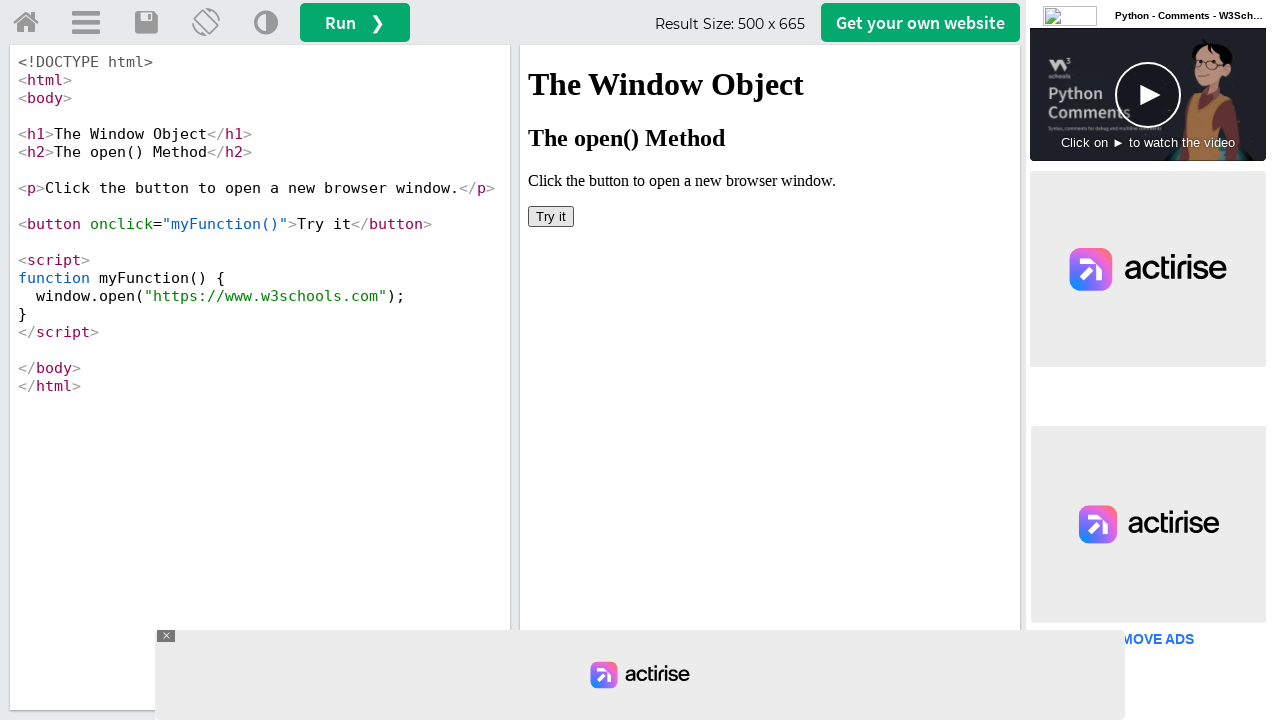